Navigates to a dropdown menu demo page and waits for the page to load to verify the page is accessible.

Starting URL: https://www.globalsqa.com/demo-site/select-dropdown-menu/

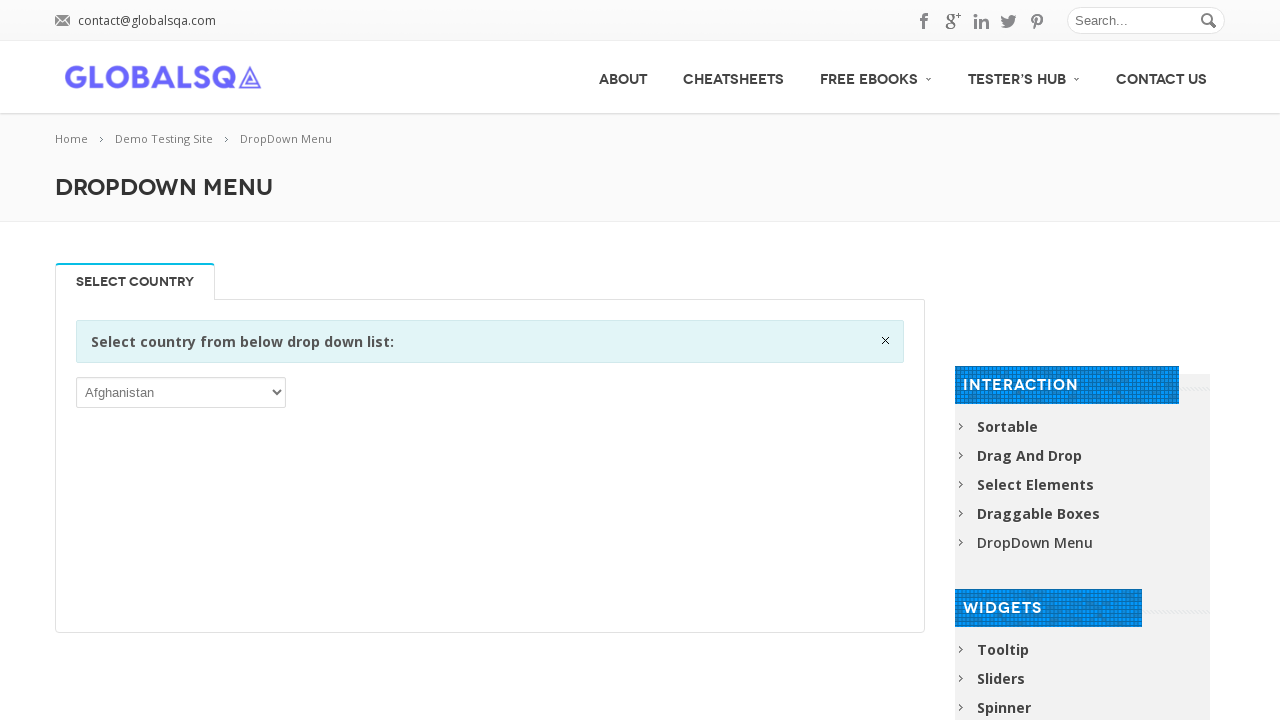

Navigated to dropdown menu demo page
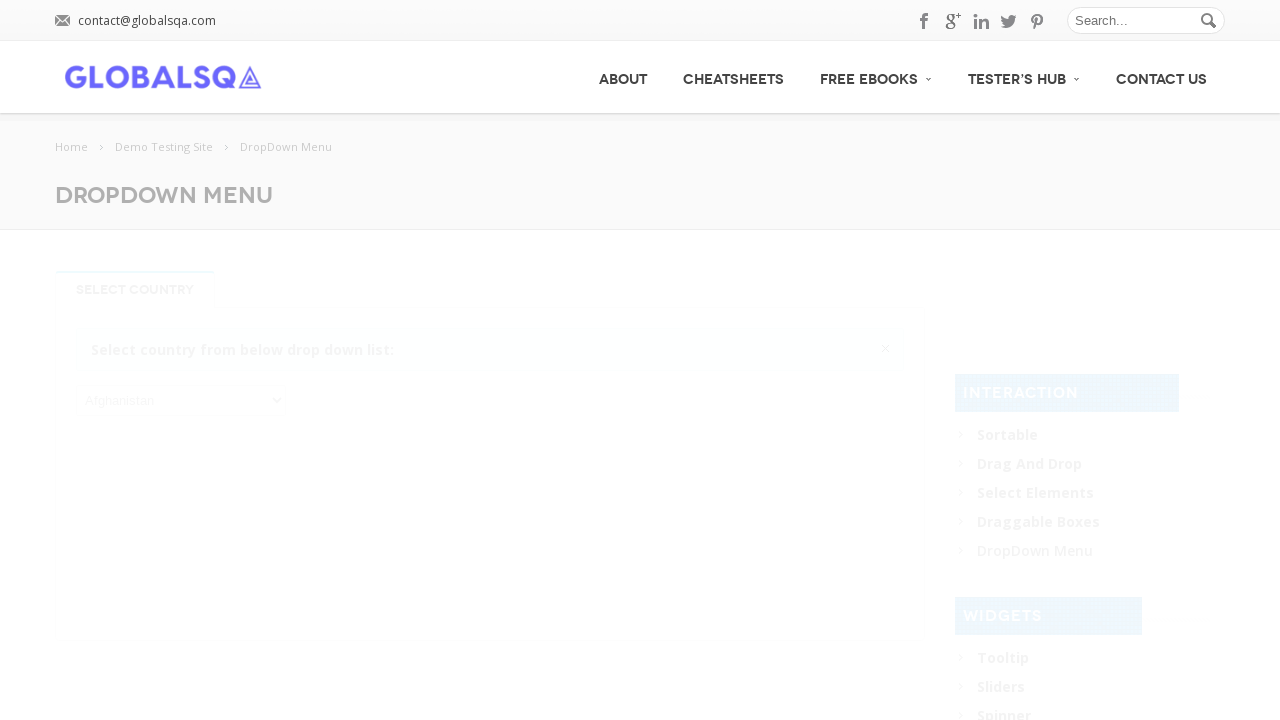

Page DOM content loaded
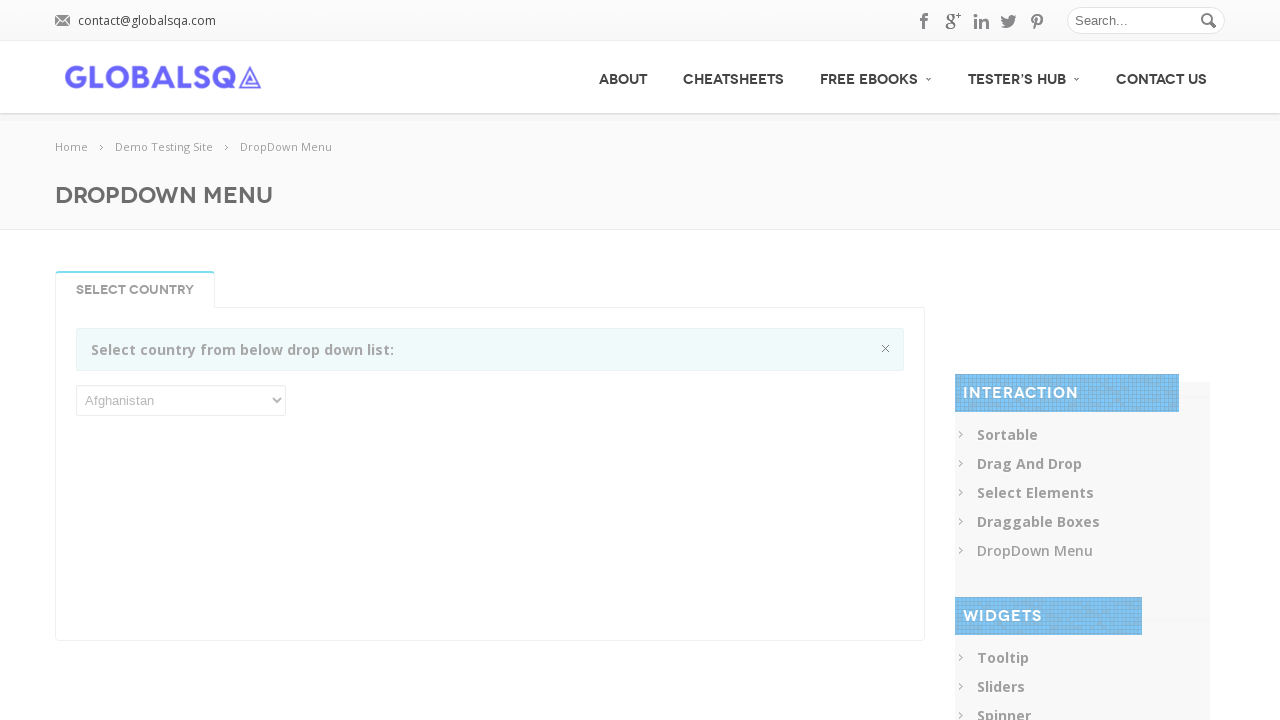

Dropdown menu element is visible and accessible
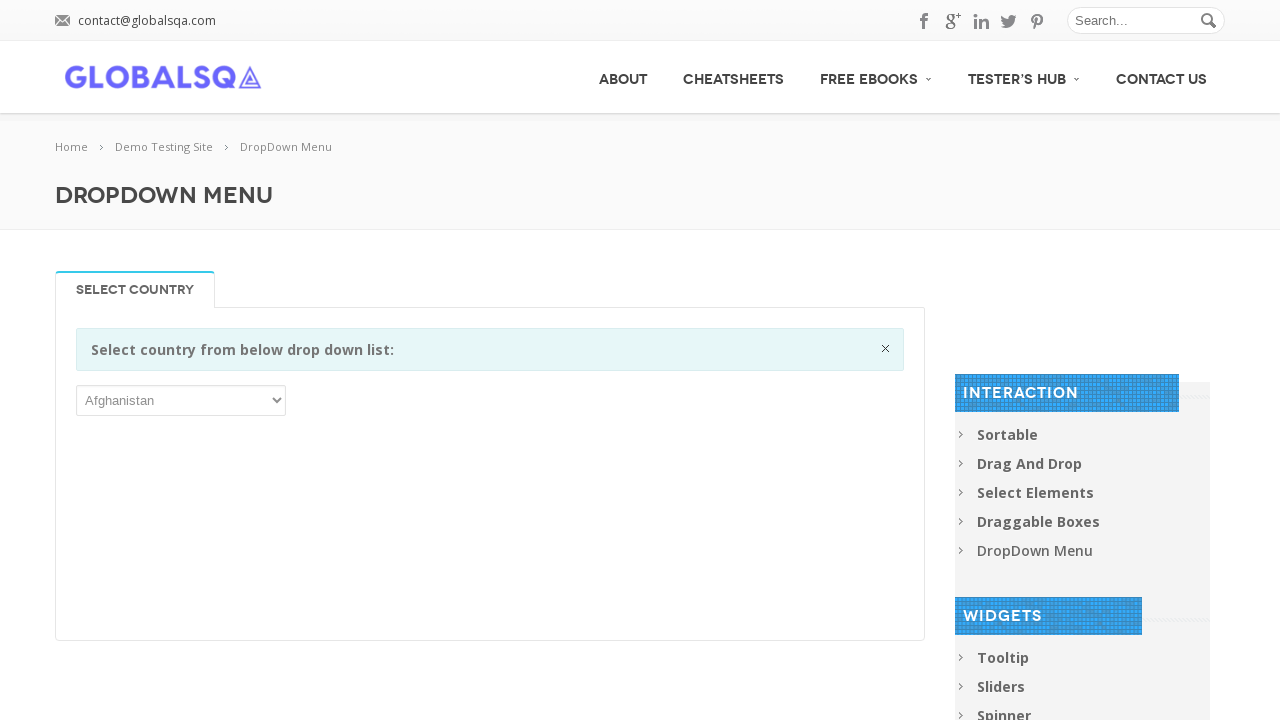

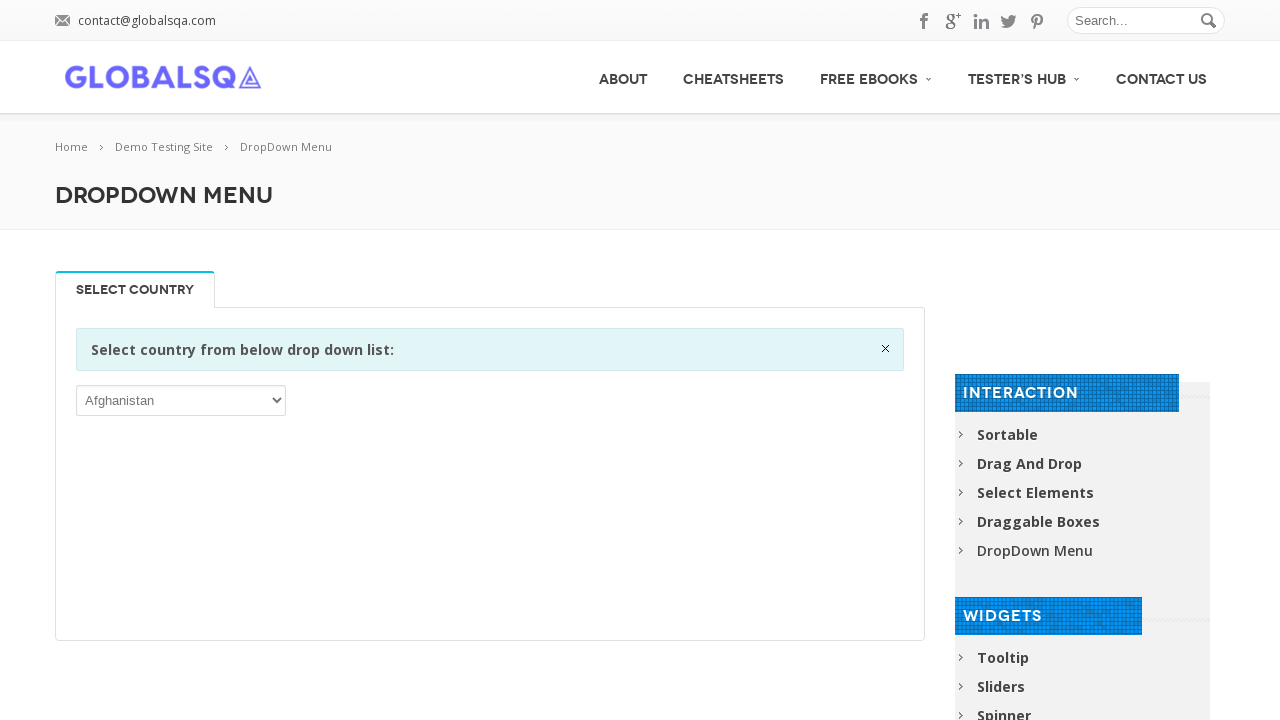